Tests file upload functionality on W3Schools HTML5 file input demo page by switching to the result iframe and interacting with the file input element.

Starting URL: https://www.w3schools.com/tags/tryit.asp?filename=tryhtml5_input_type_file

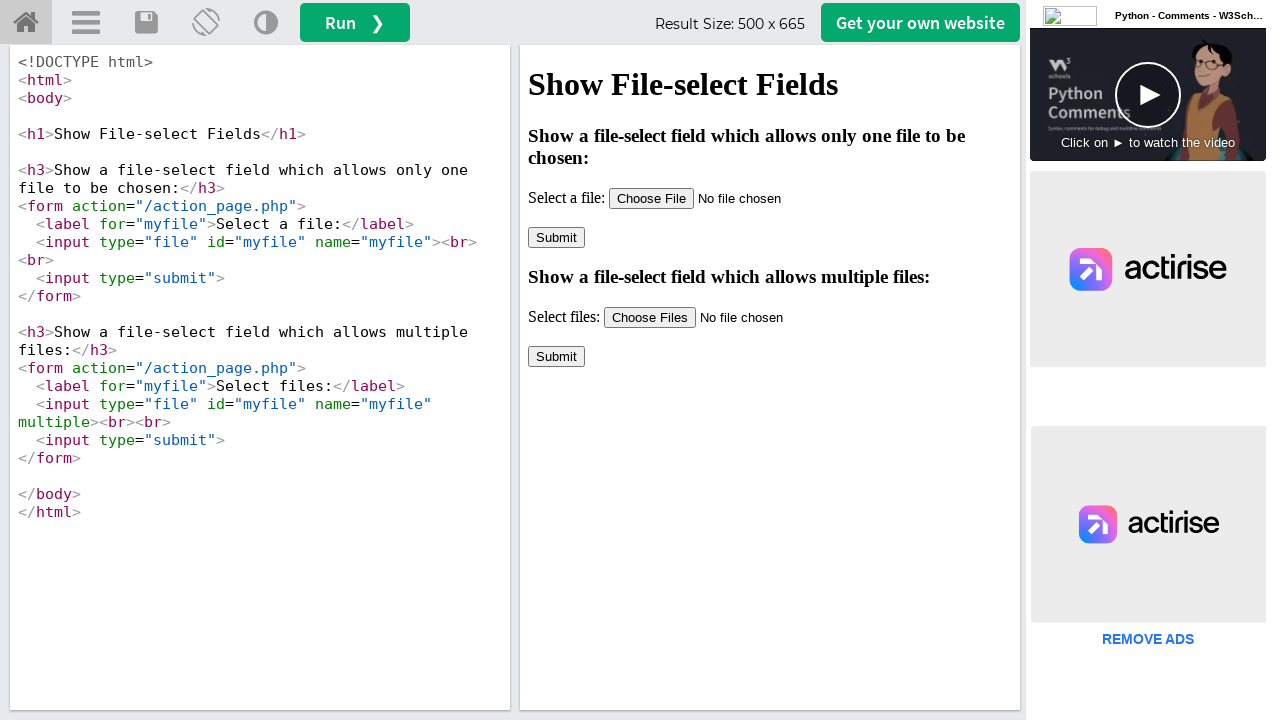

Waited 2 seconds for page to load
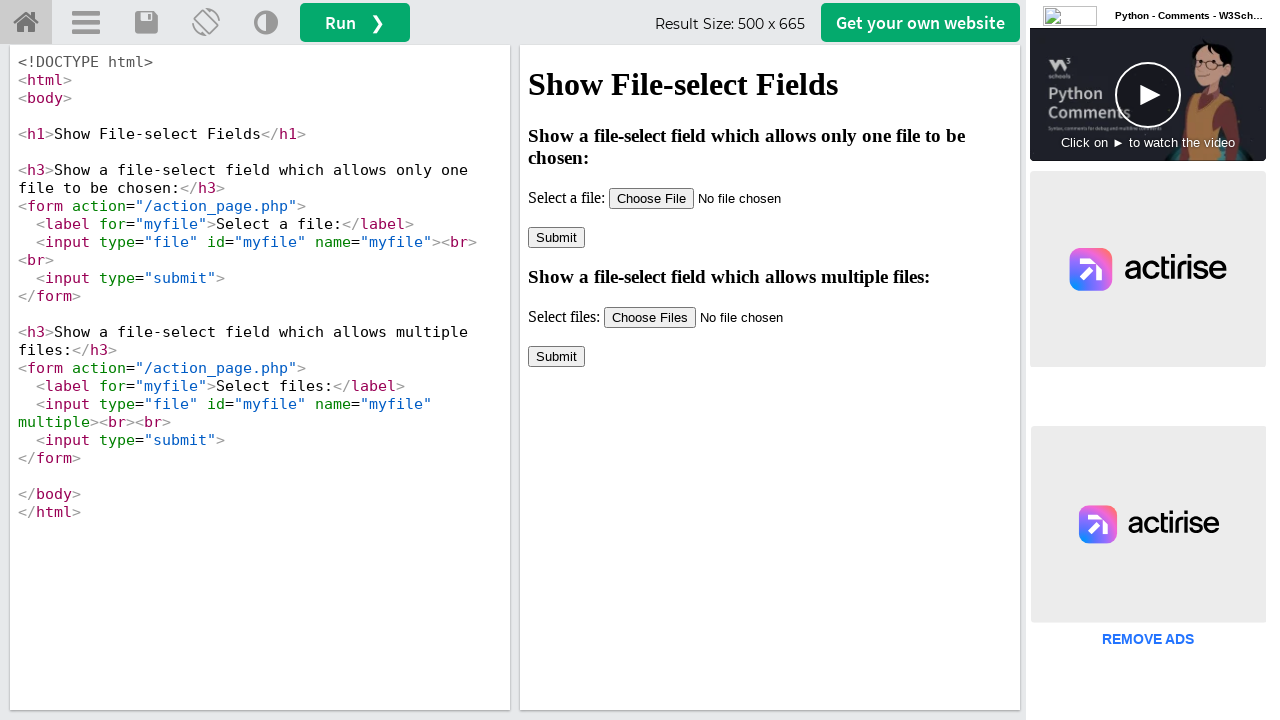

Located the iframeResult element
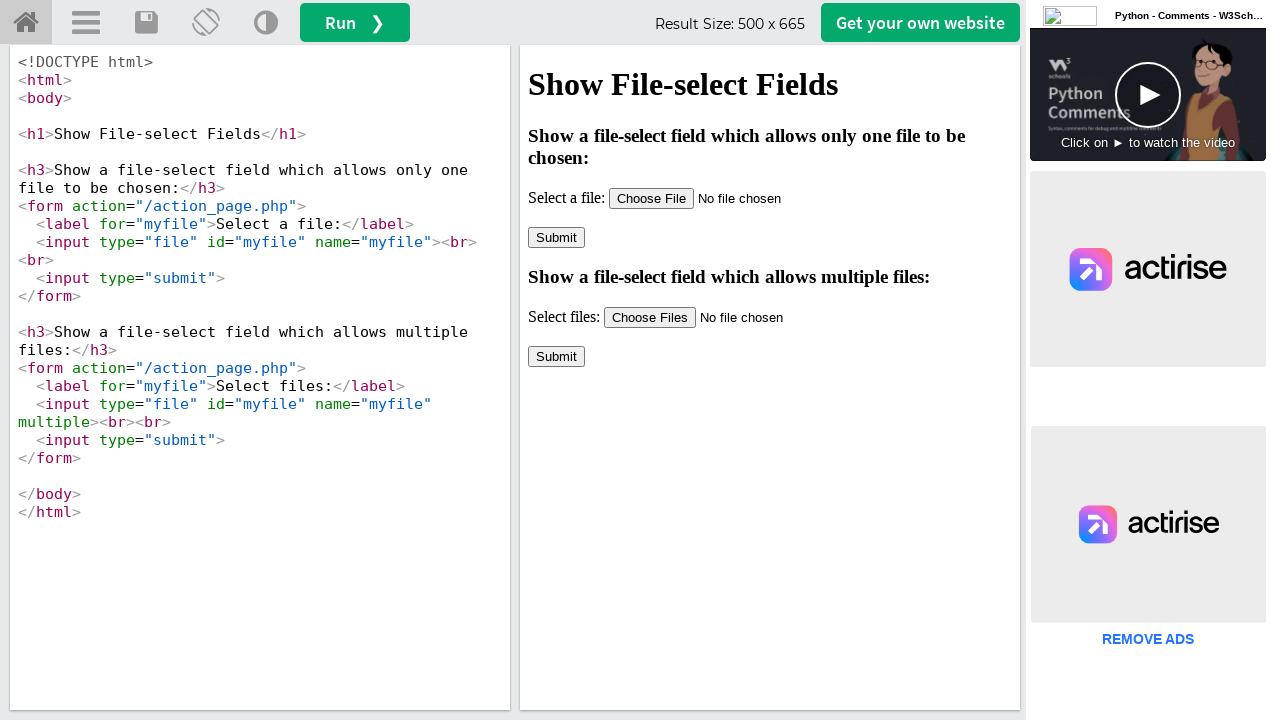

Located the file input element within iframe
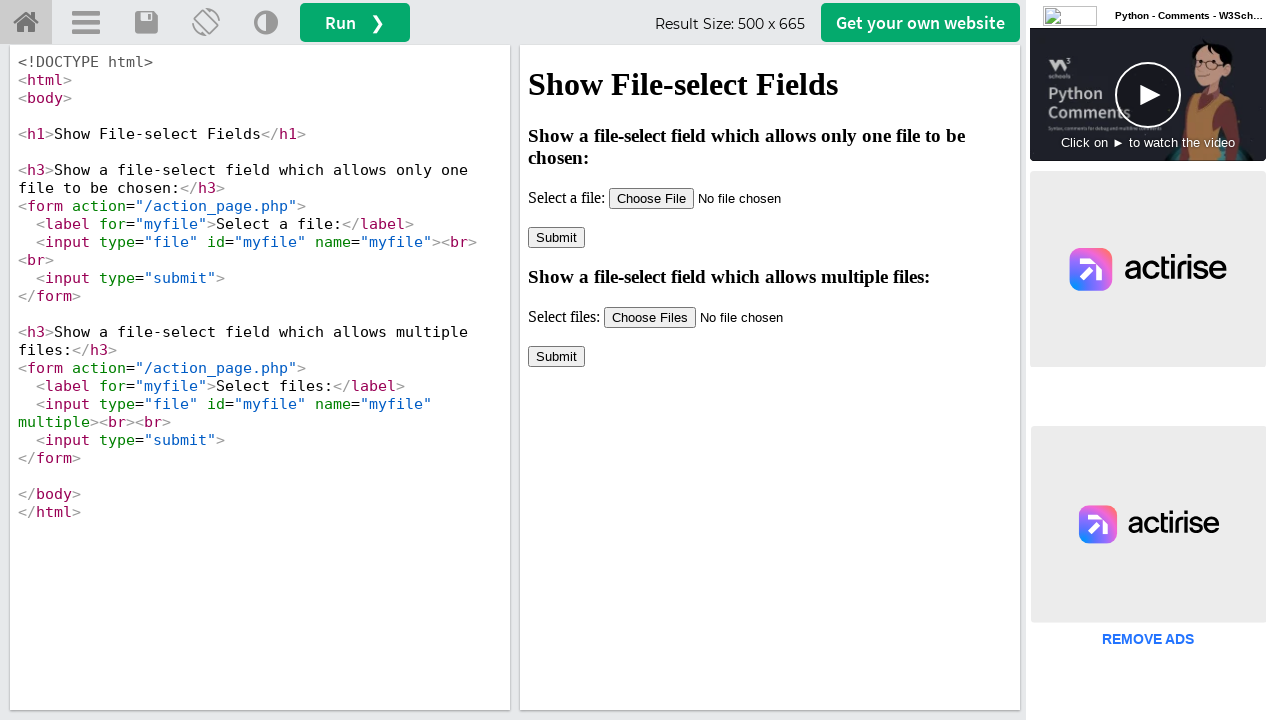

Set test file (test_image.jpg) on file input element
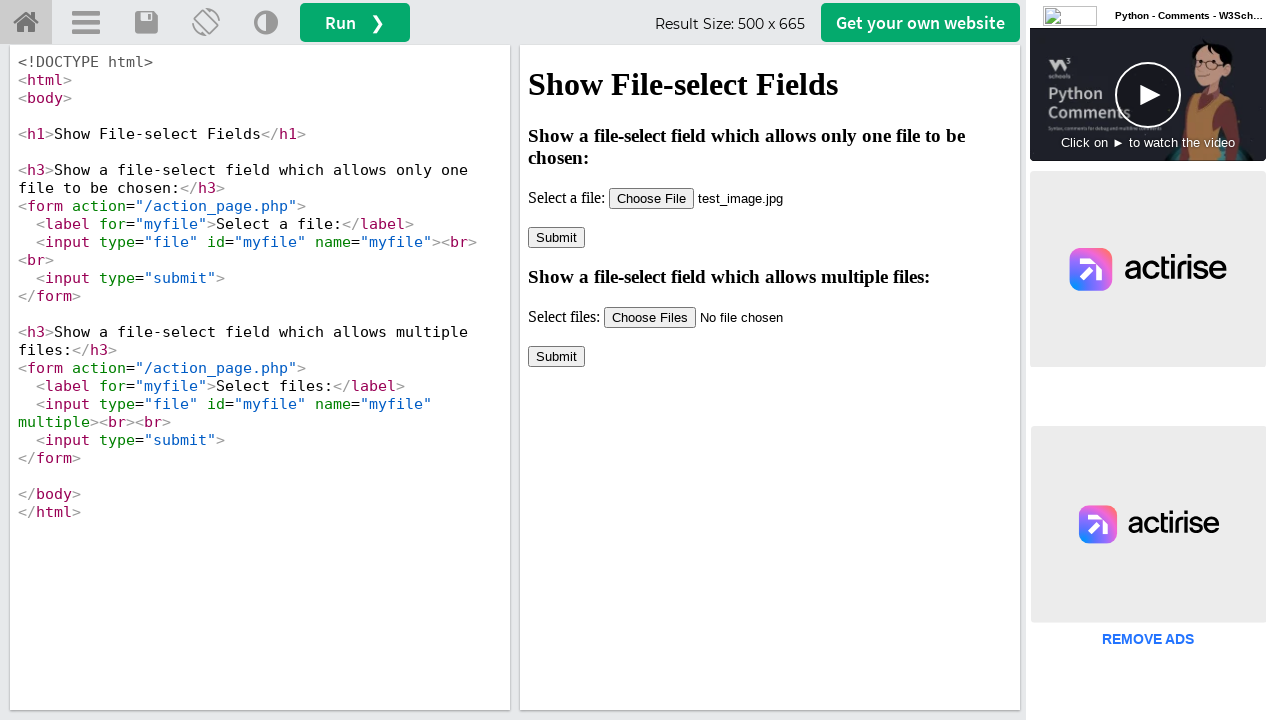

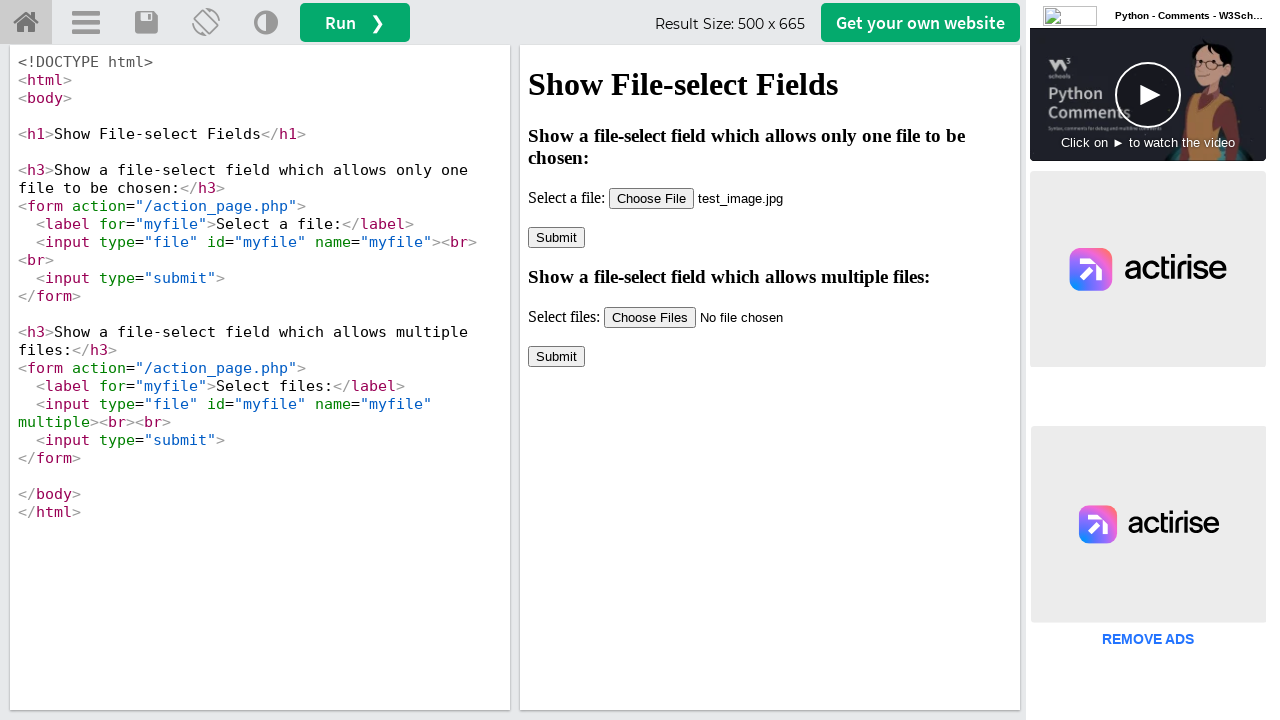